Navigates to QA.com website and verifies the page title matches the expected value for IT Training page.

Starting URL: https://www.qa.com/

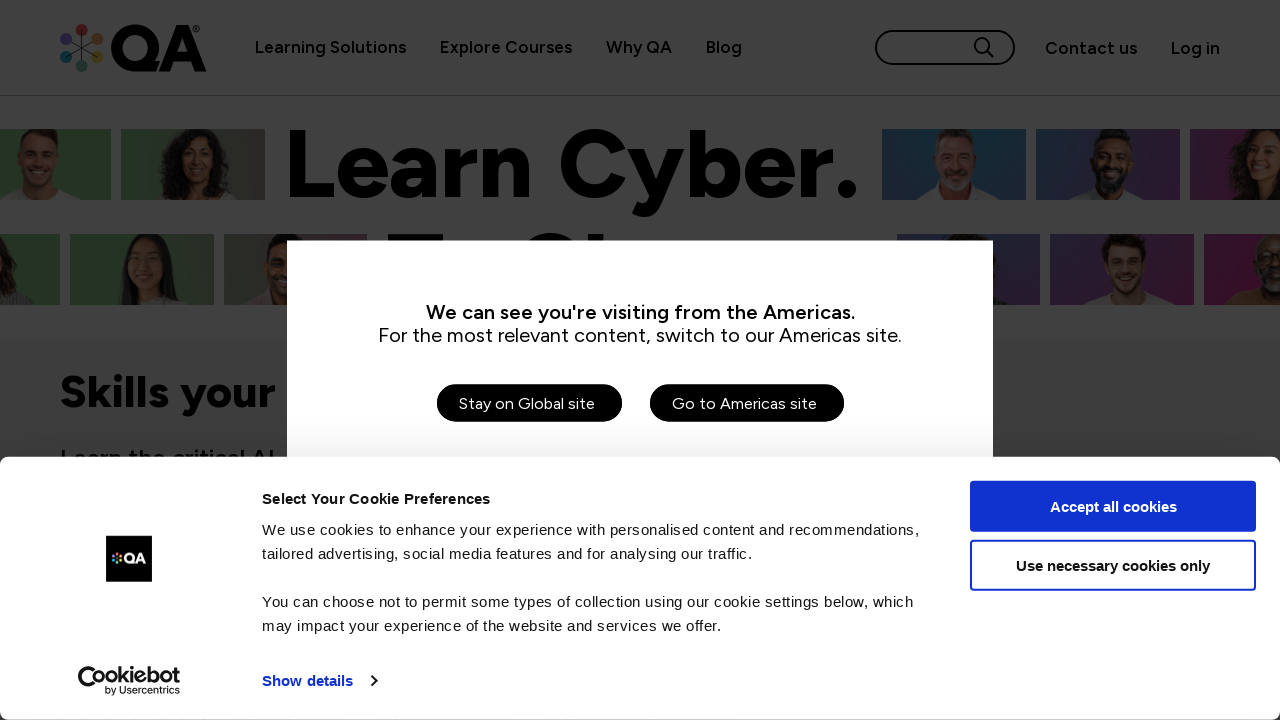

Navigated to https://www.qa.com/
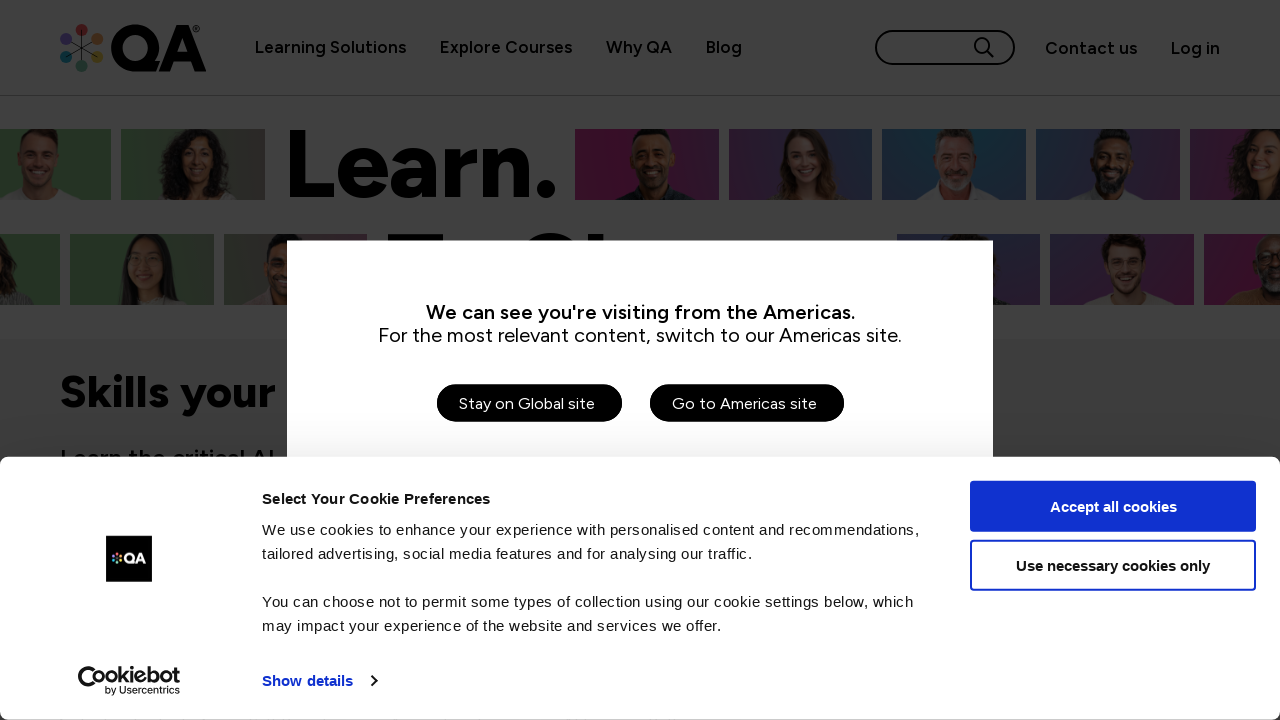

Page fully loaded (domcontentloaded)
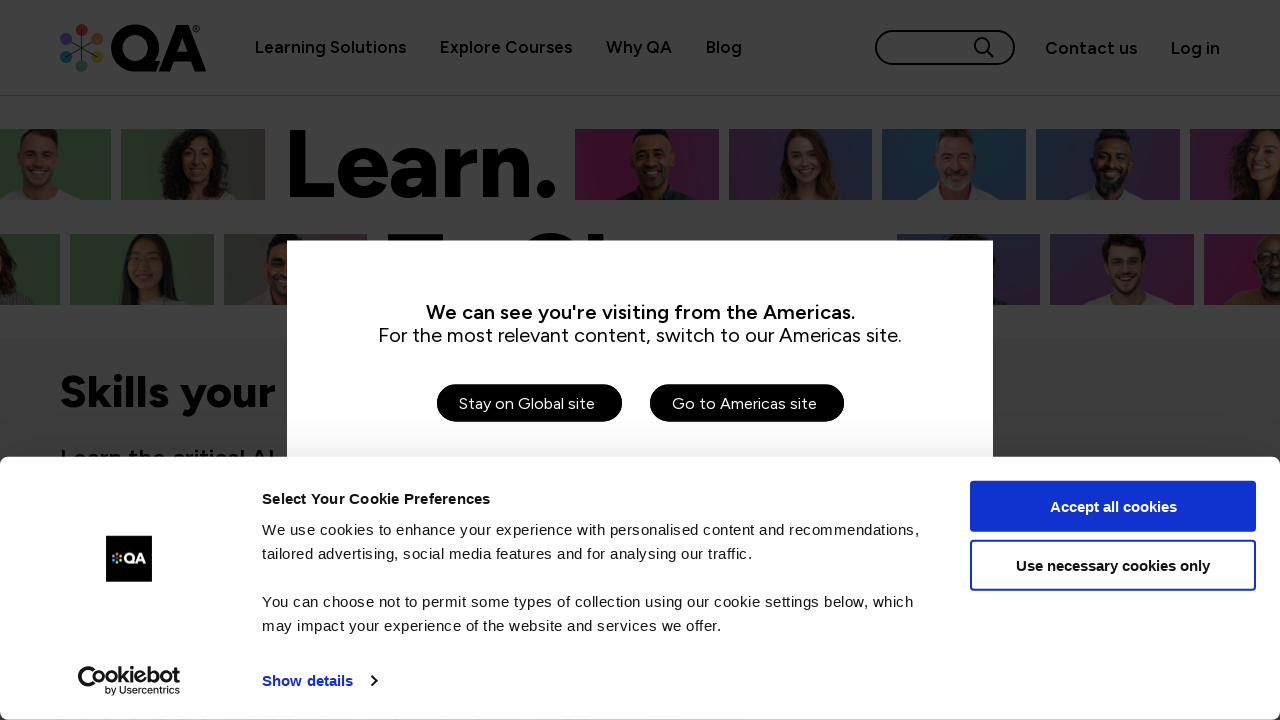

Retrieved page title: QA | Tech Training, Courses & Apprenticeships |
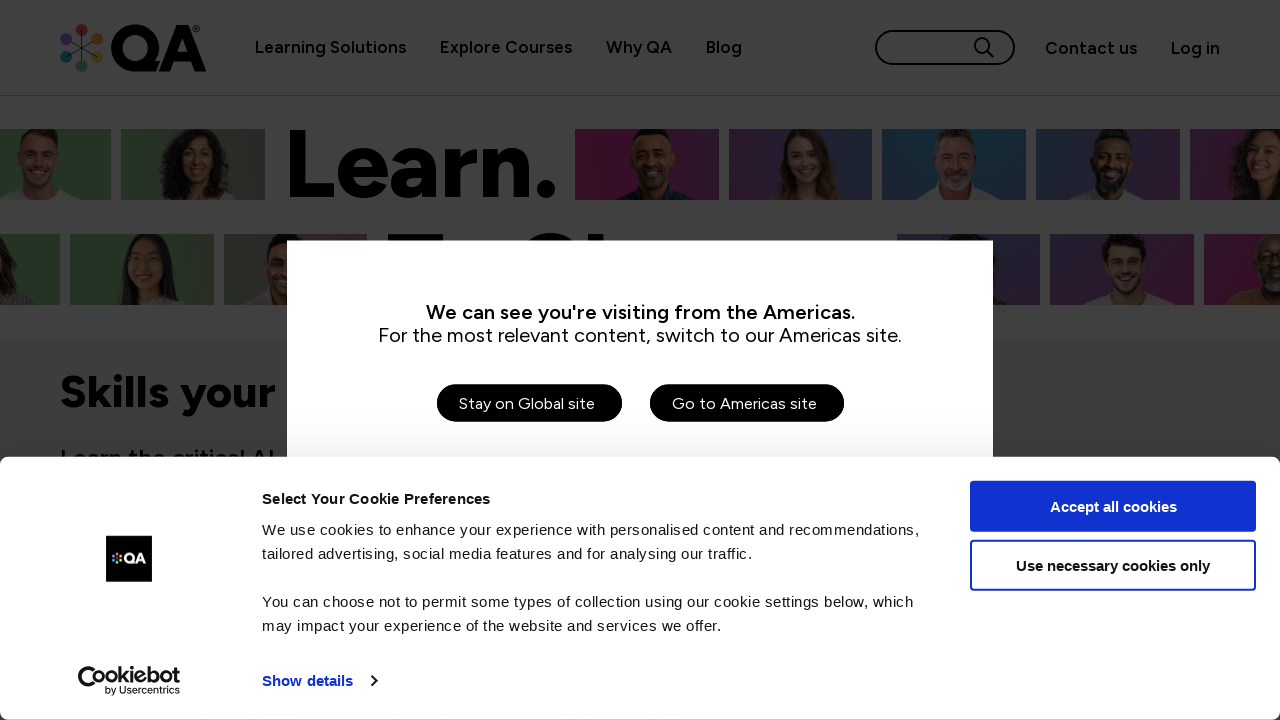

Verified page title contains 'QA' or 'Training': QA | Tech Training, Courses & Apprenticeships |
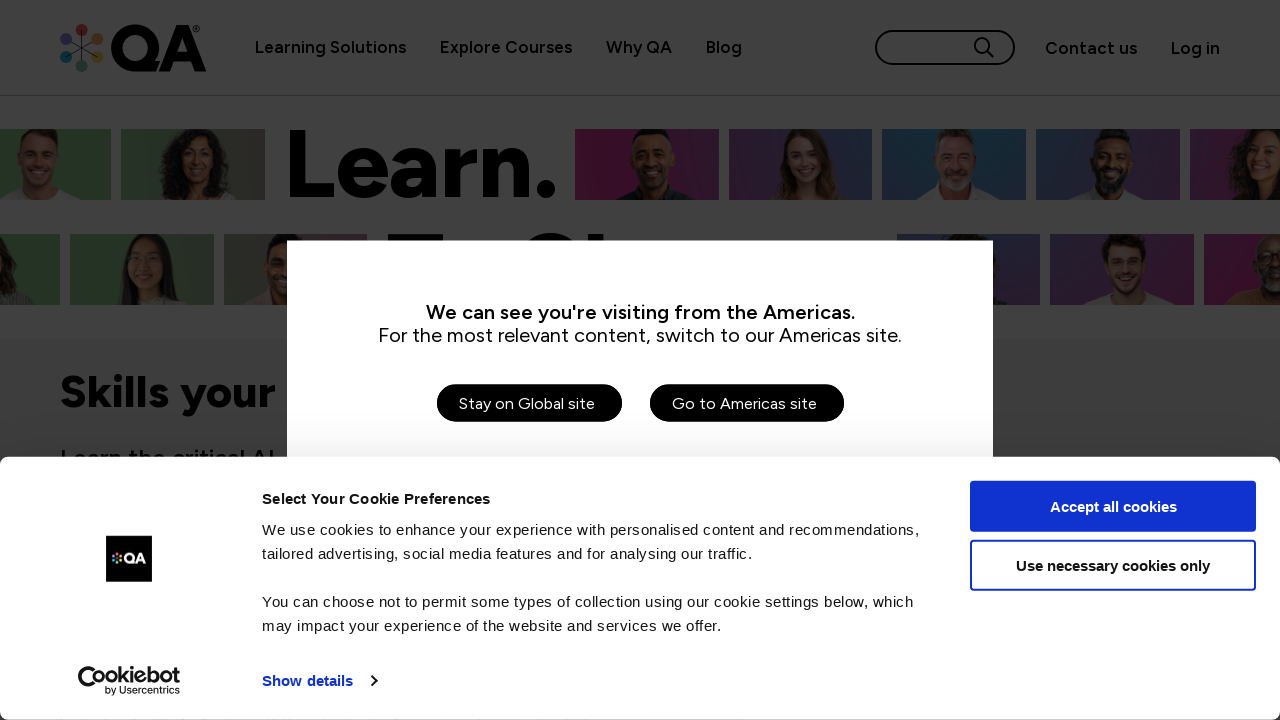

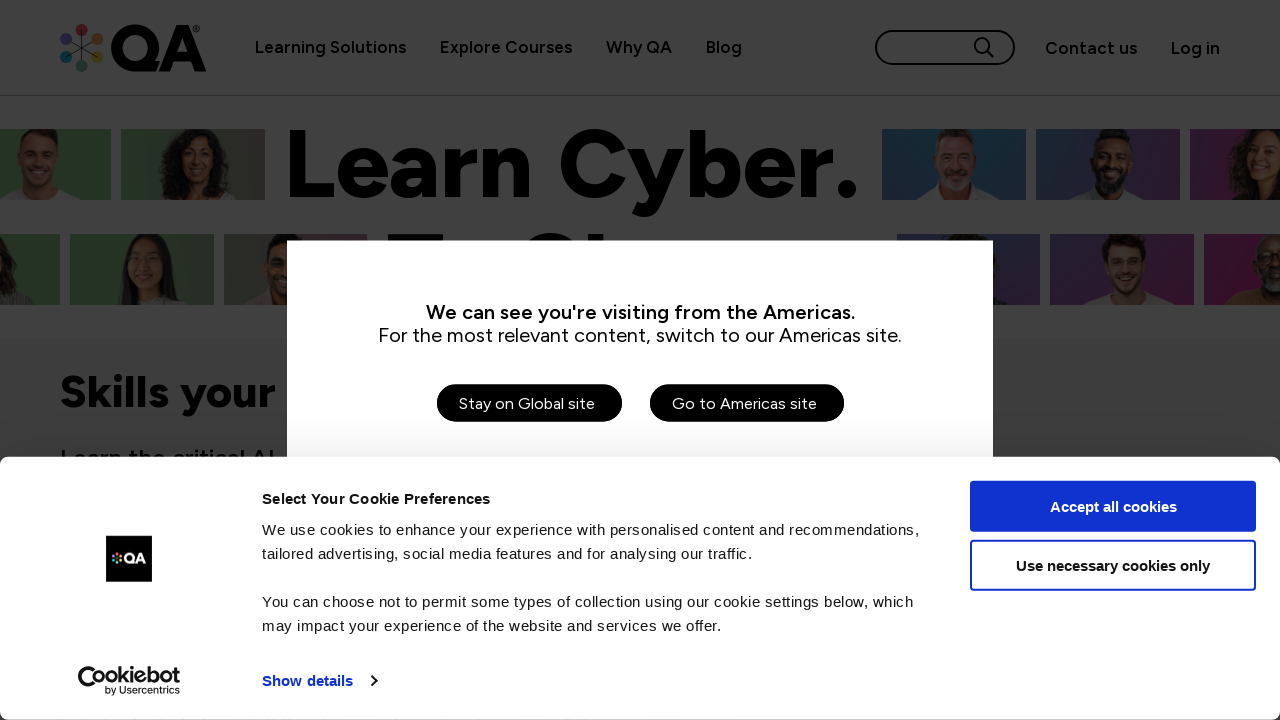